Tests dropdown interaction on the OrangeHRM contact sales page by selecting a country from the country dropdown menu.

Starting URL: https://www.orangehrm.com/contact-sales/

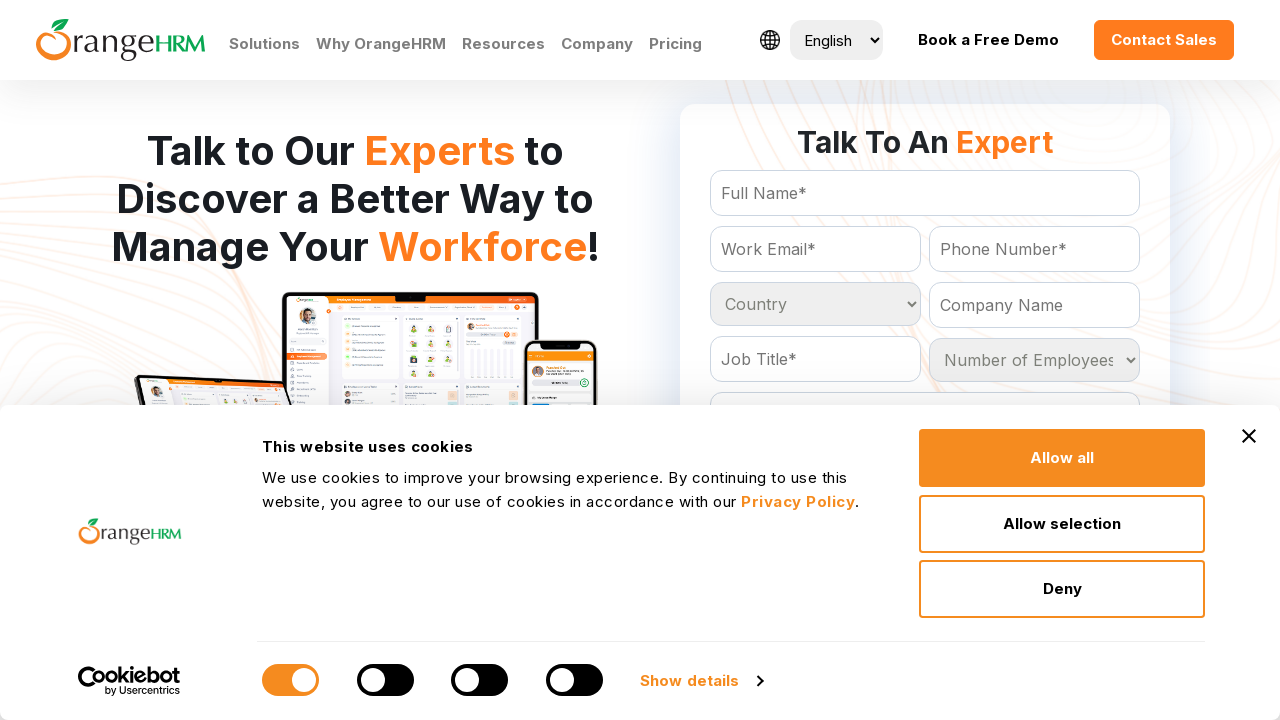

Country dropdown became visible
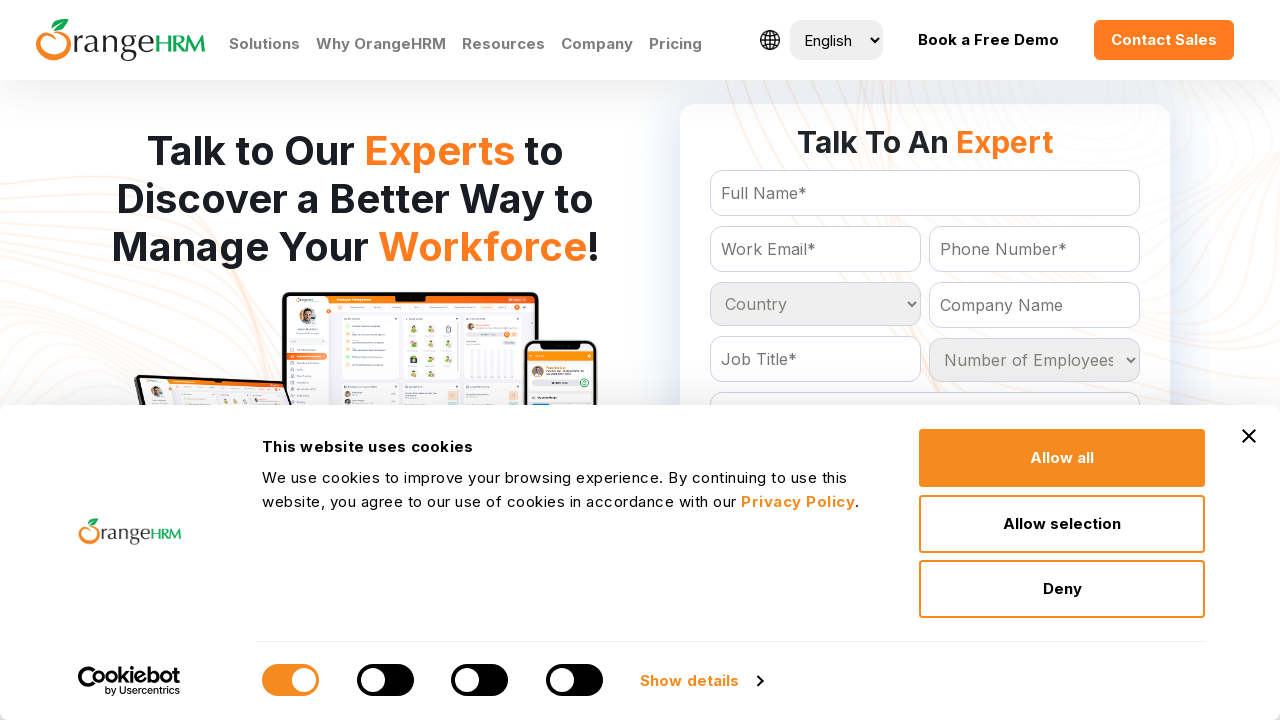

Selected 'Australia' from the country dropdown on select#Form_getForm_Country
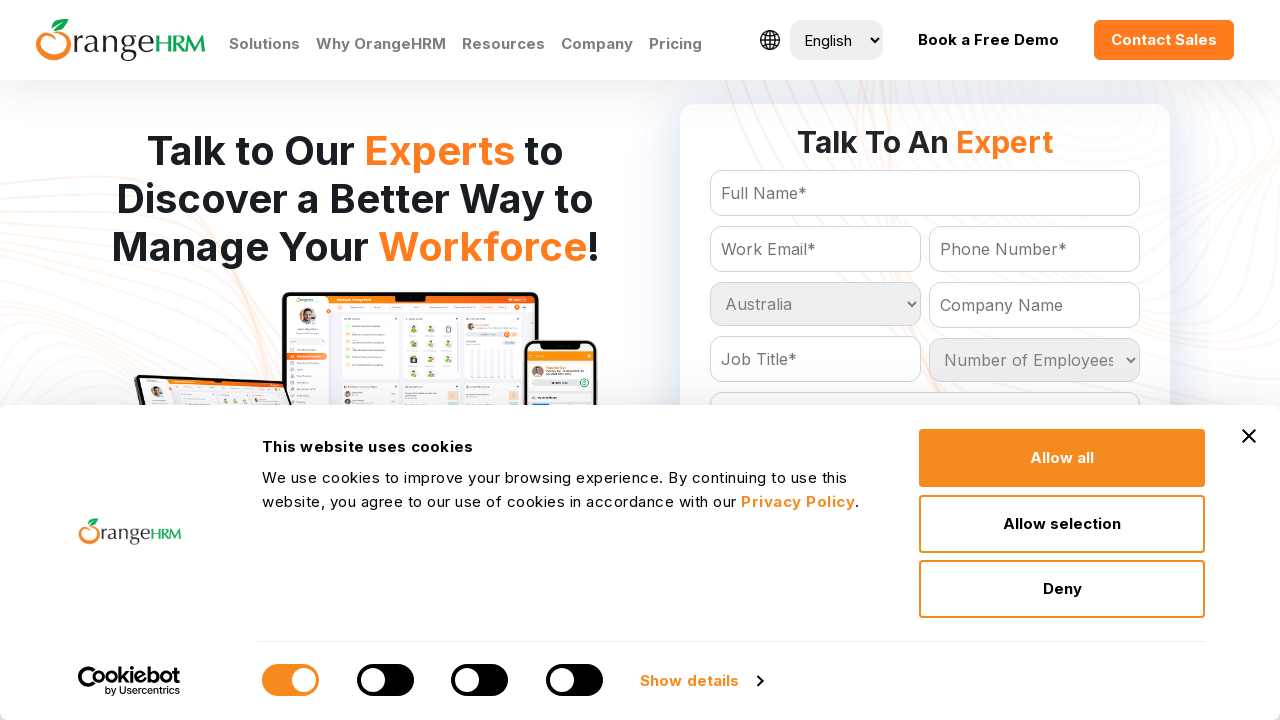

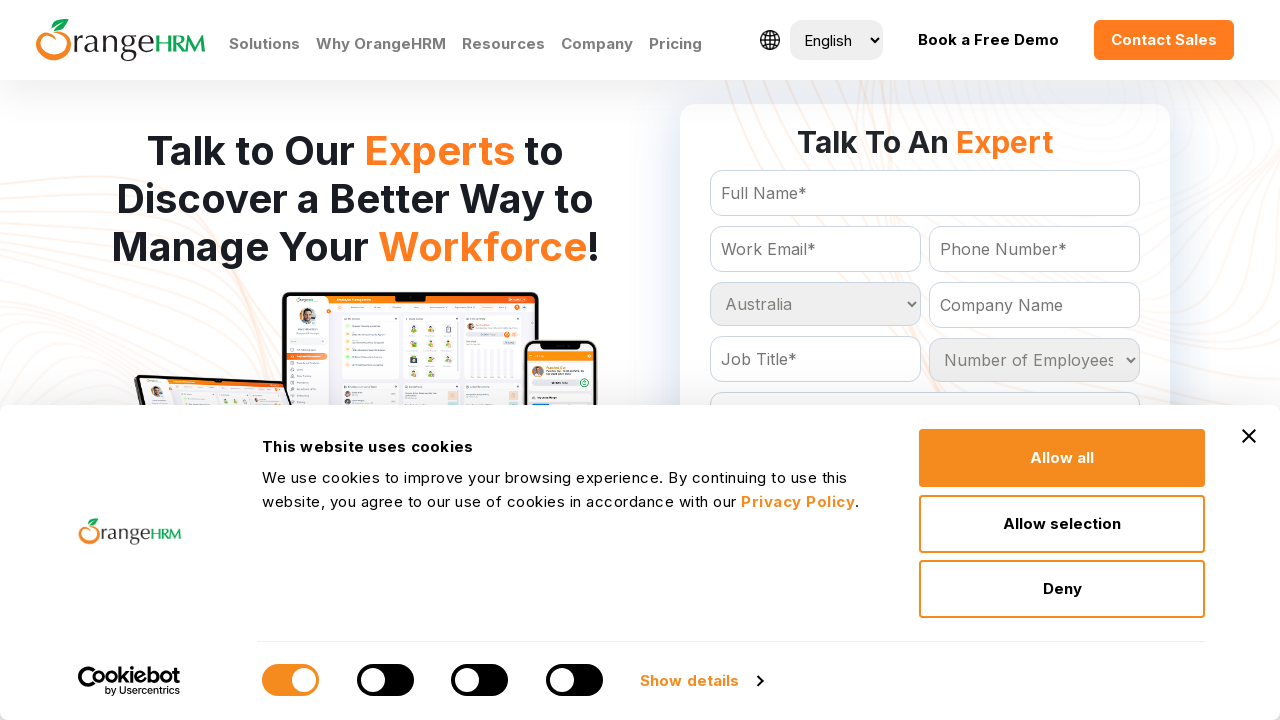